Sets the browser window to half size (691x372 pixels)

Starting URL: http://compendiumdev.co.uk/selenium/bounce.html

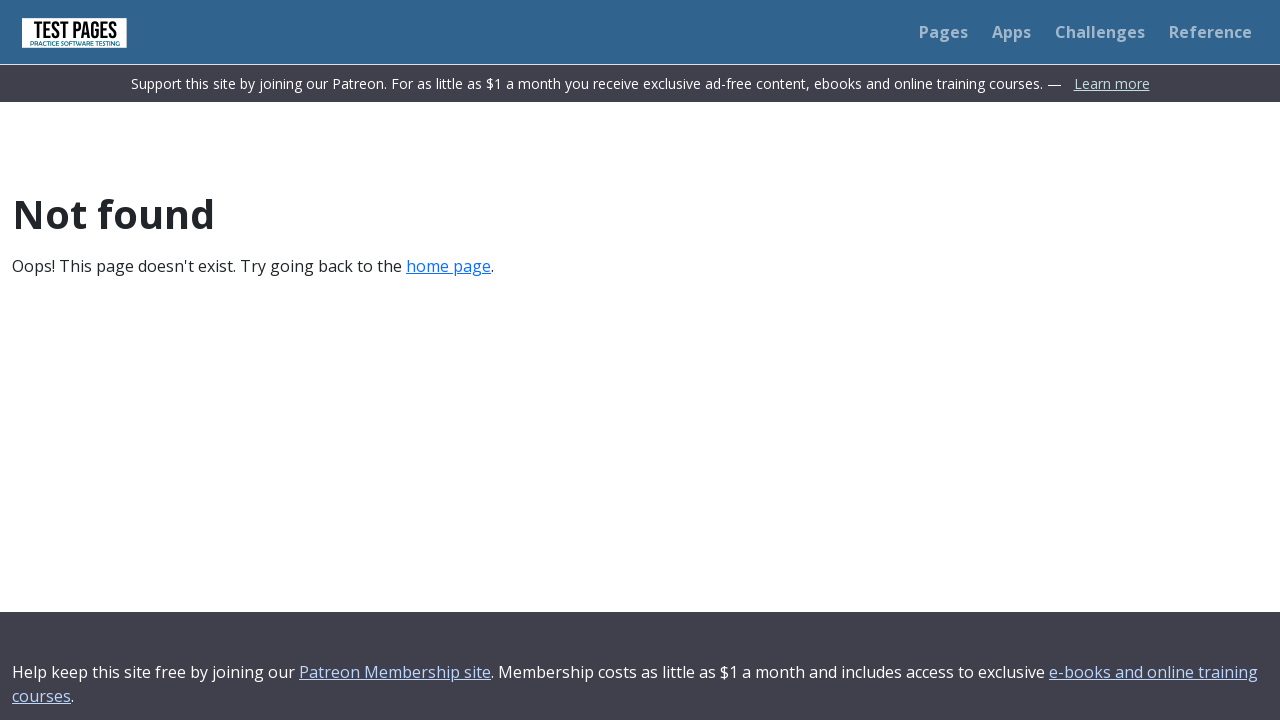

Maximized window to 1920x1080 pixels
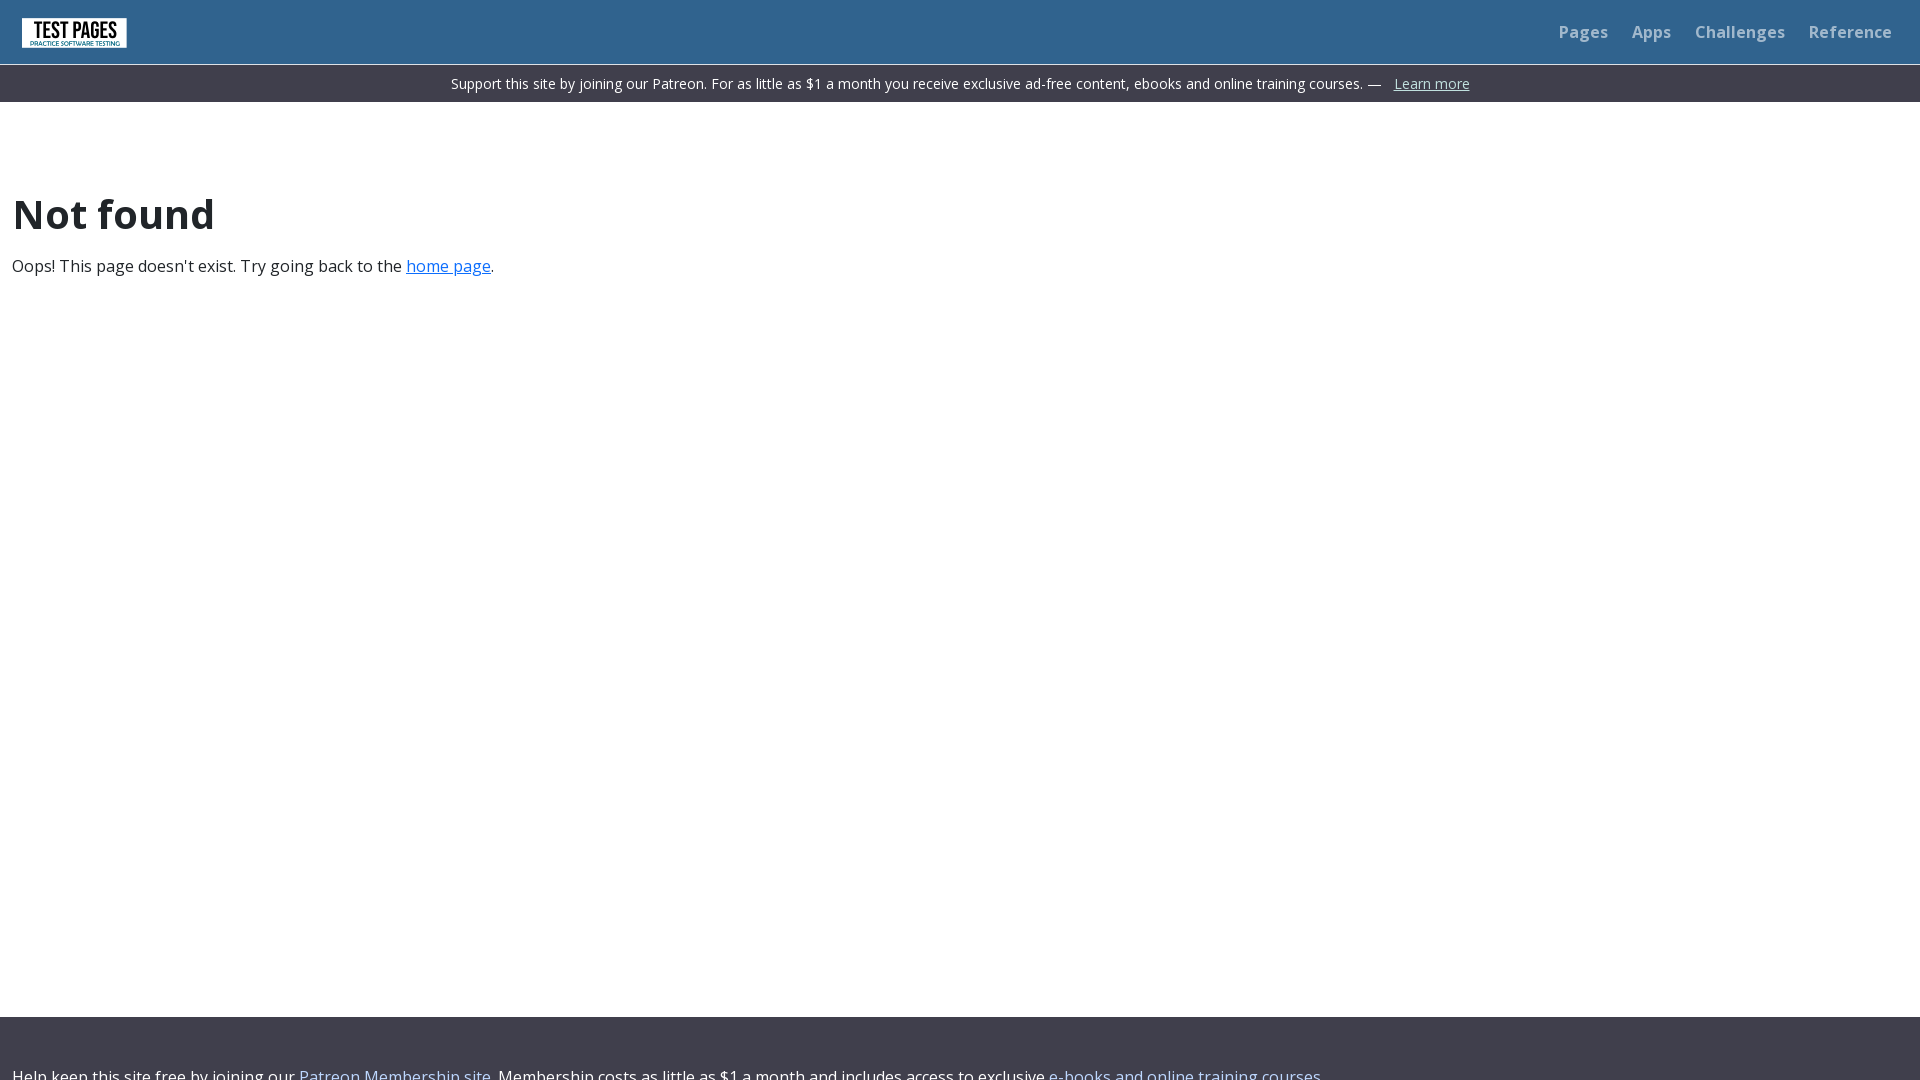

Set window to half size: 691x372 pixels
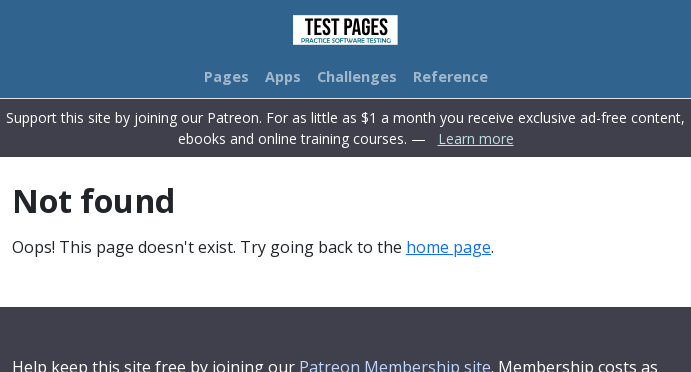

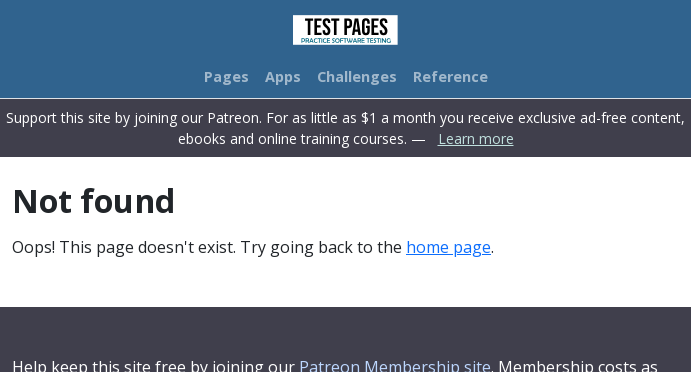